Tests opening a new browser tab by clicking a button and verifying content appears in the new tab

Starting URL: https://www.qa-practice.com/elements/new_tab/button

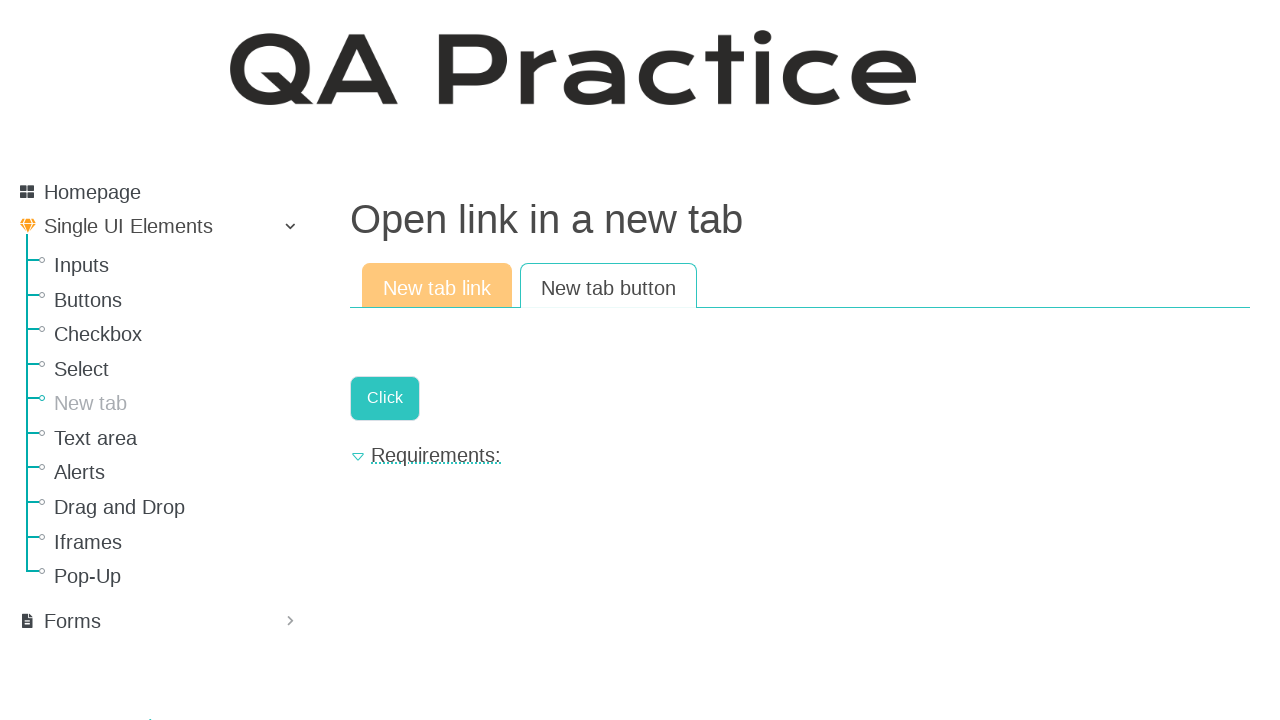

Located the 'Click' button that opens a new tab
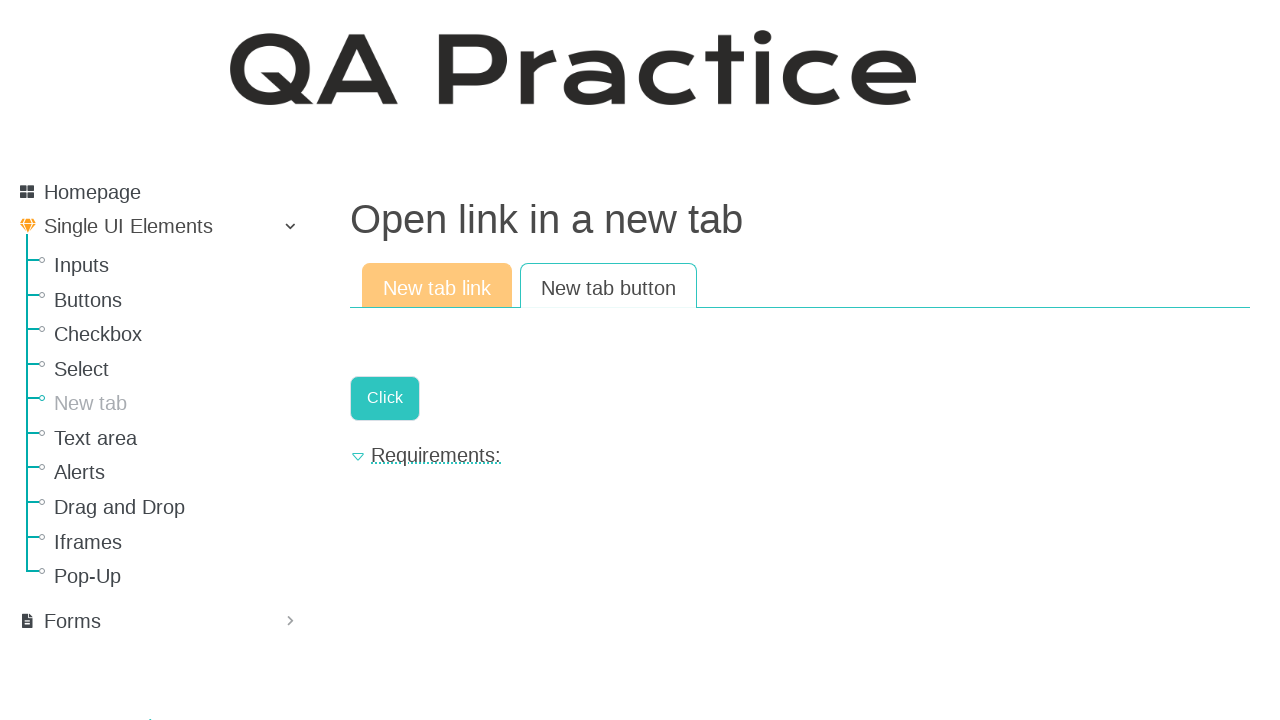

Clicked the button to open a new tab at (385, 398) on internal:role=link[name="Click"i]
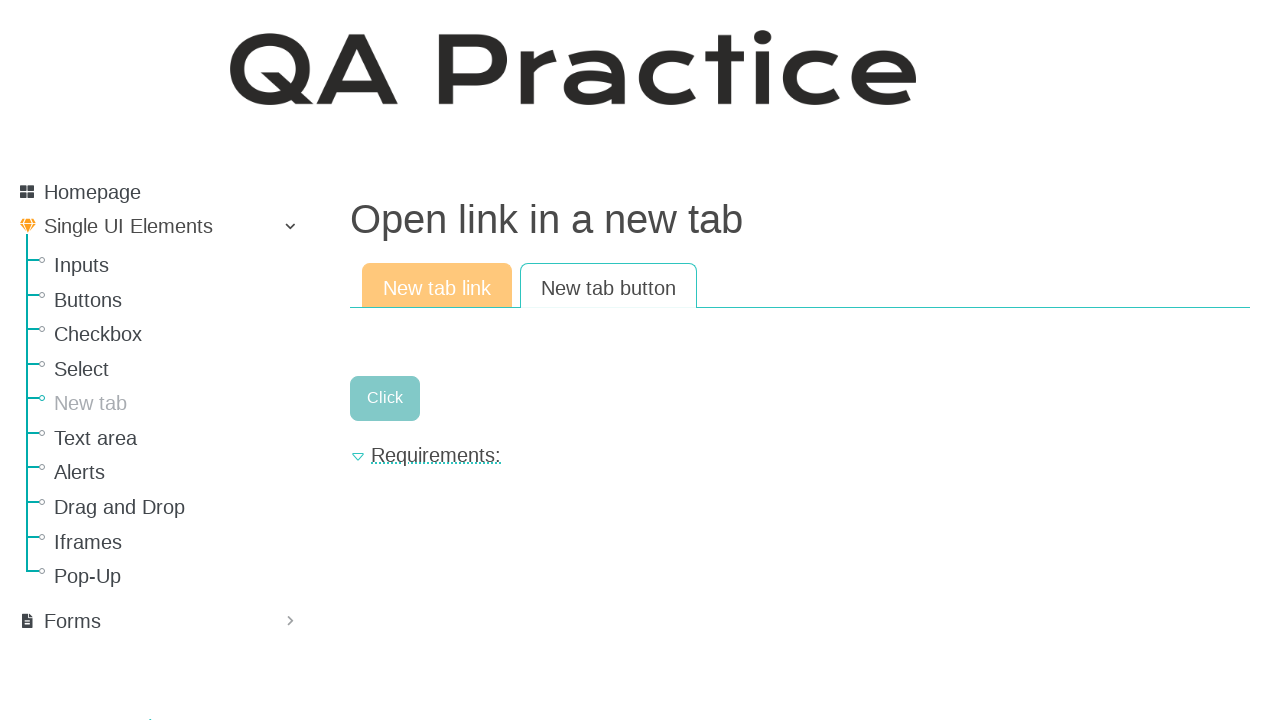

New tab opened and captured
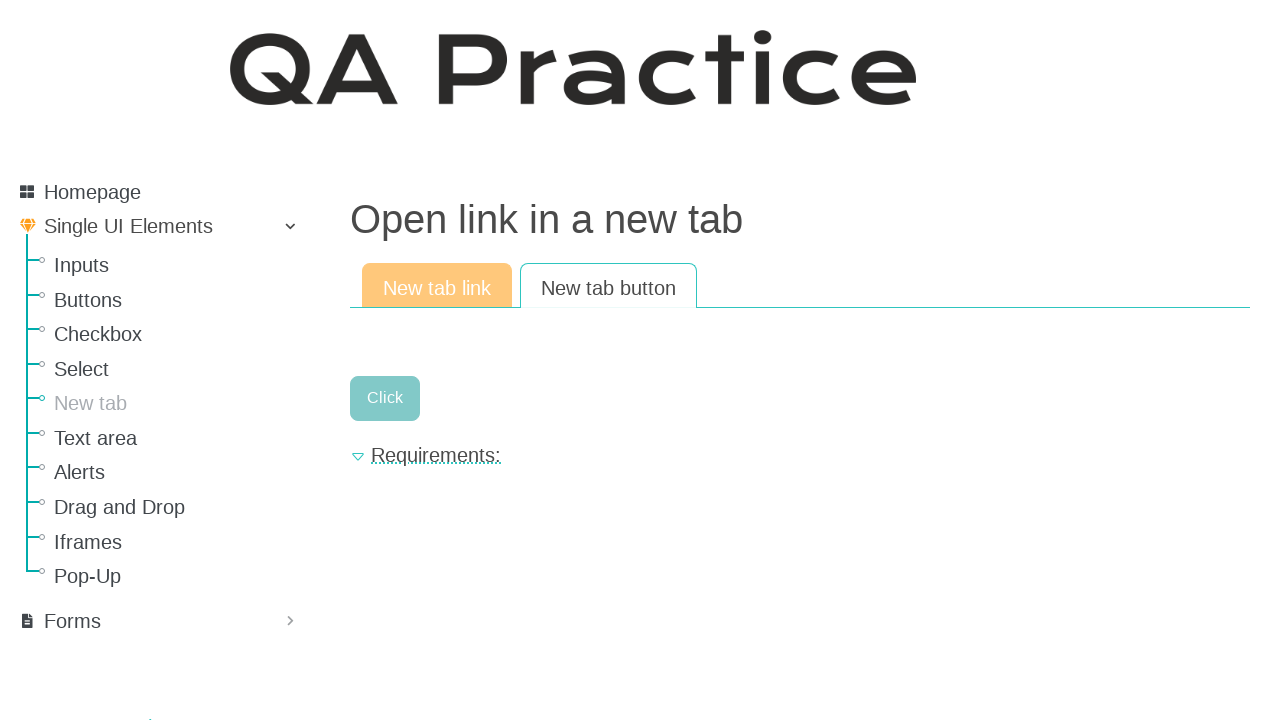

Located the result text element in the new tab
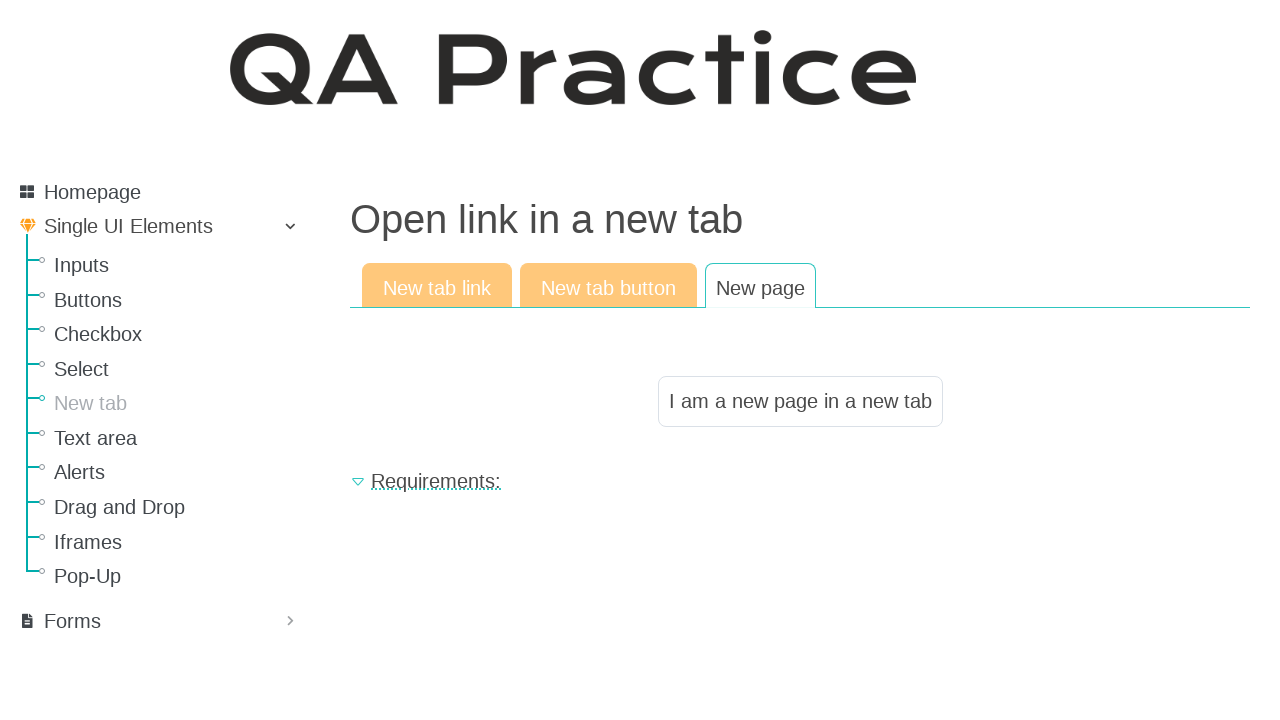

Result text element is now visible in the new tab
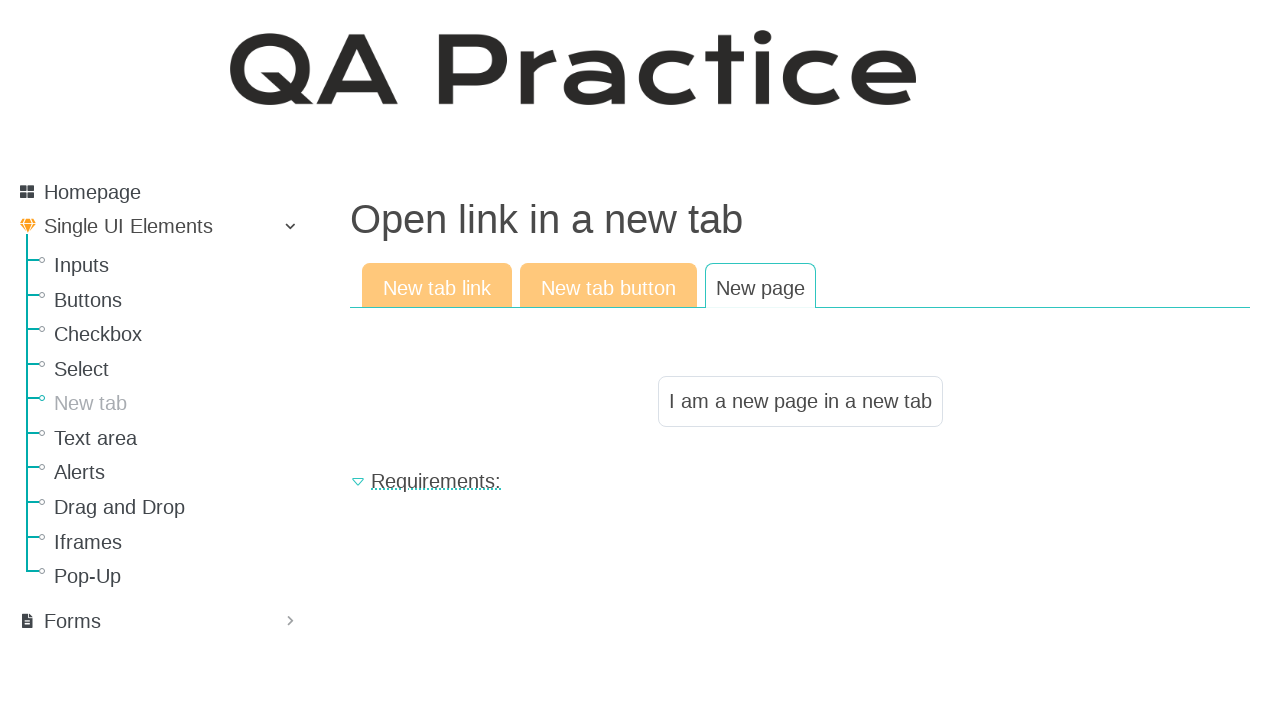

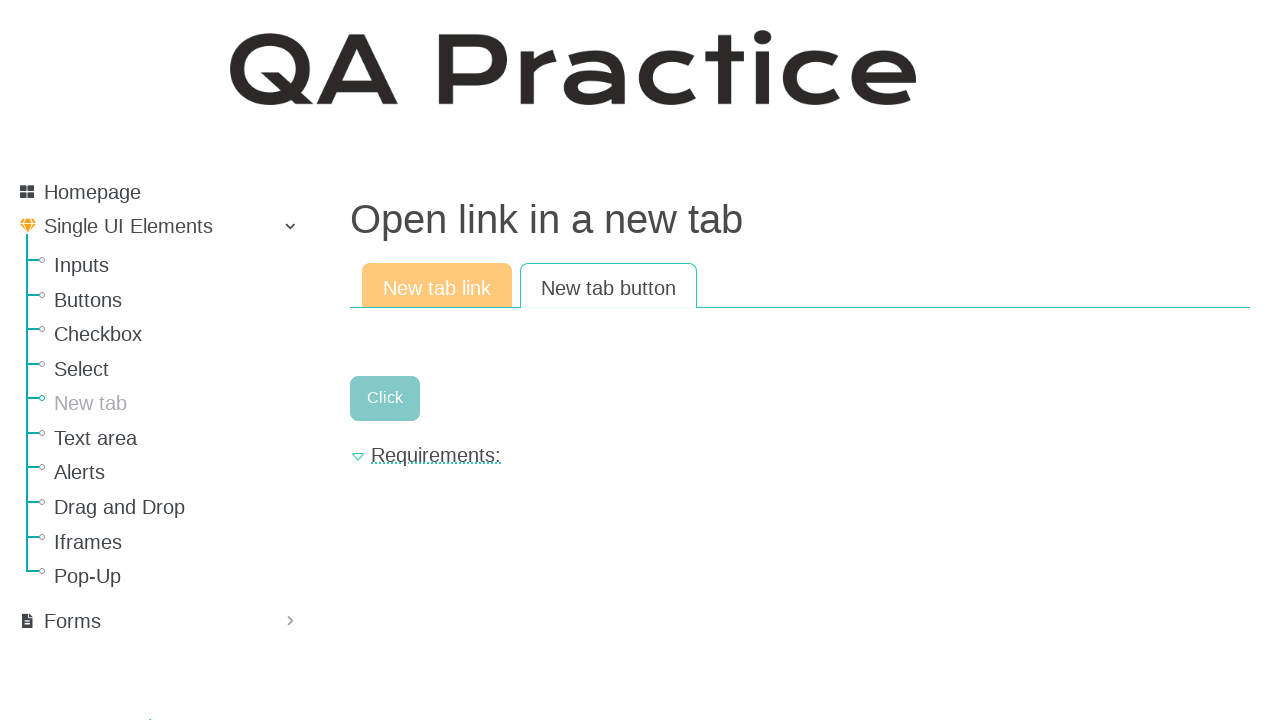